Tests accepting a JavaScript alert by clicking the alert button, verifying the alert text, and accepting it

Starting URL: https://the-internet.herokuapp.com/javascript_alerts

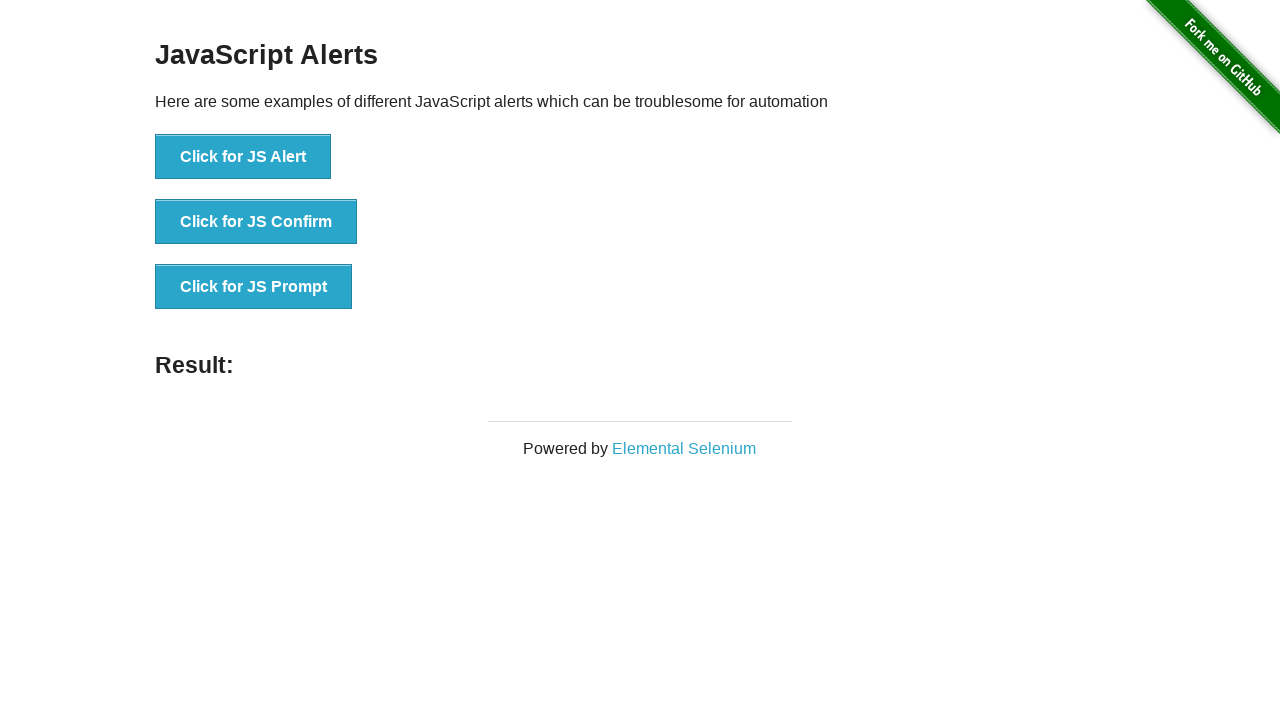

Clicked 'Click for JS Alert' button at (243, 157) on xpath=//*[@id='content']/div/ul/li[1]/button
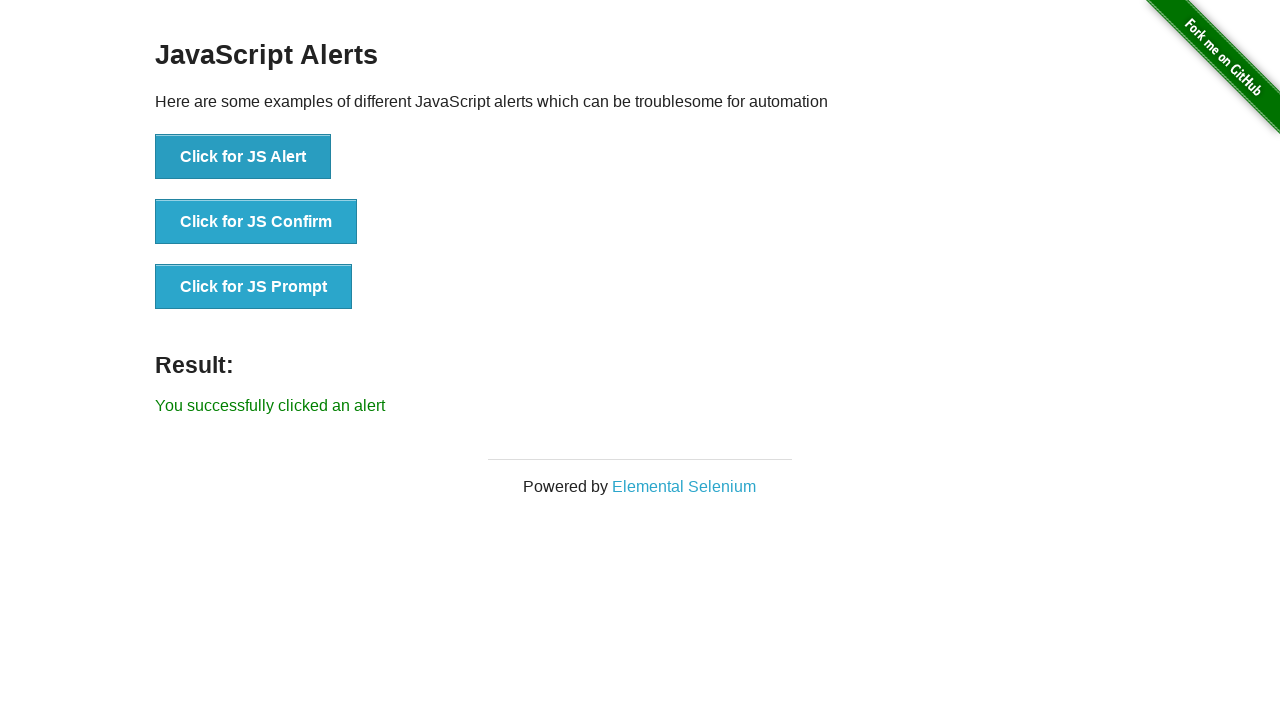

Set up dialog handler to accept alerts
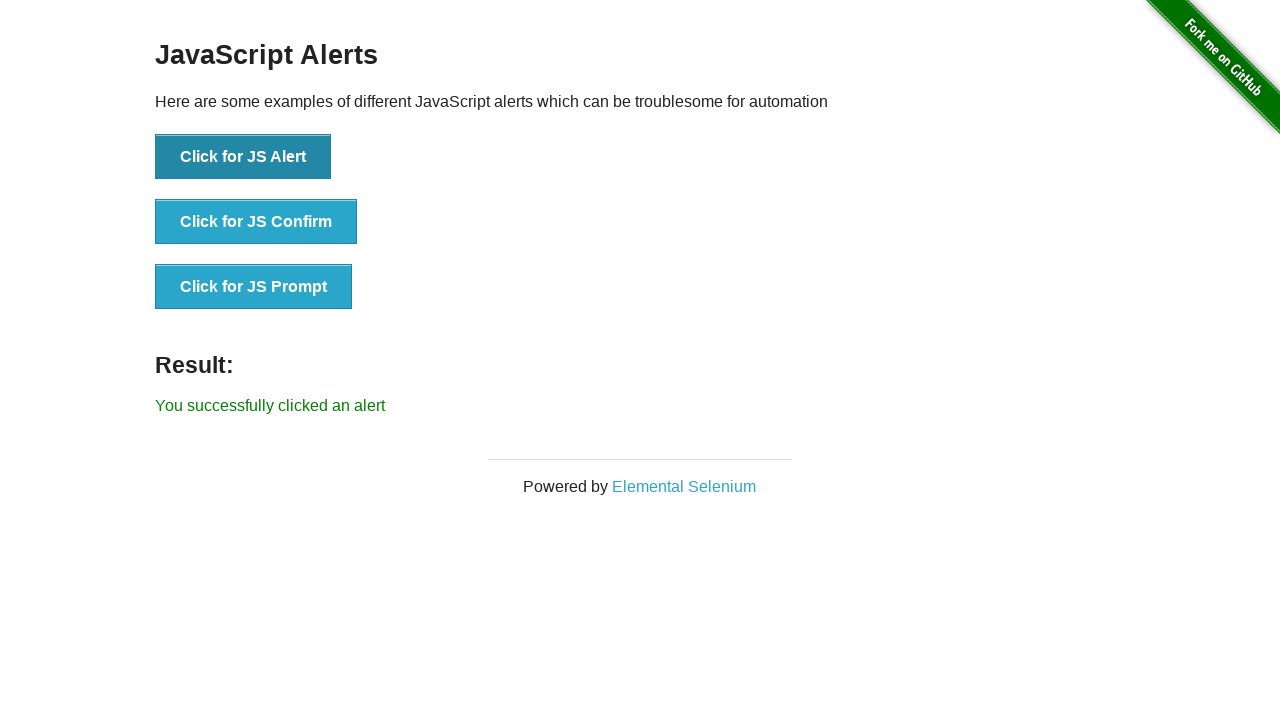

Alert accepted and result message appeared
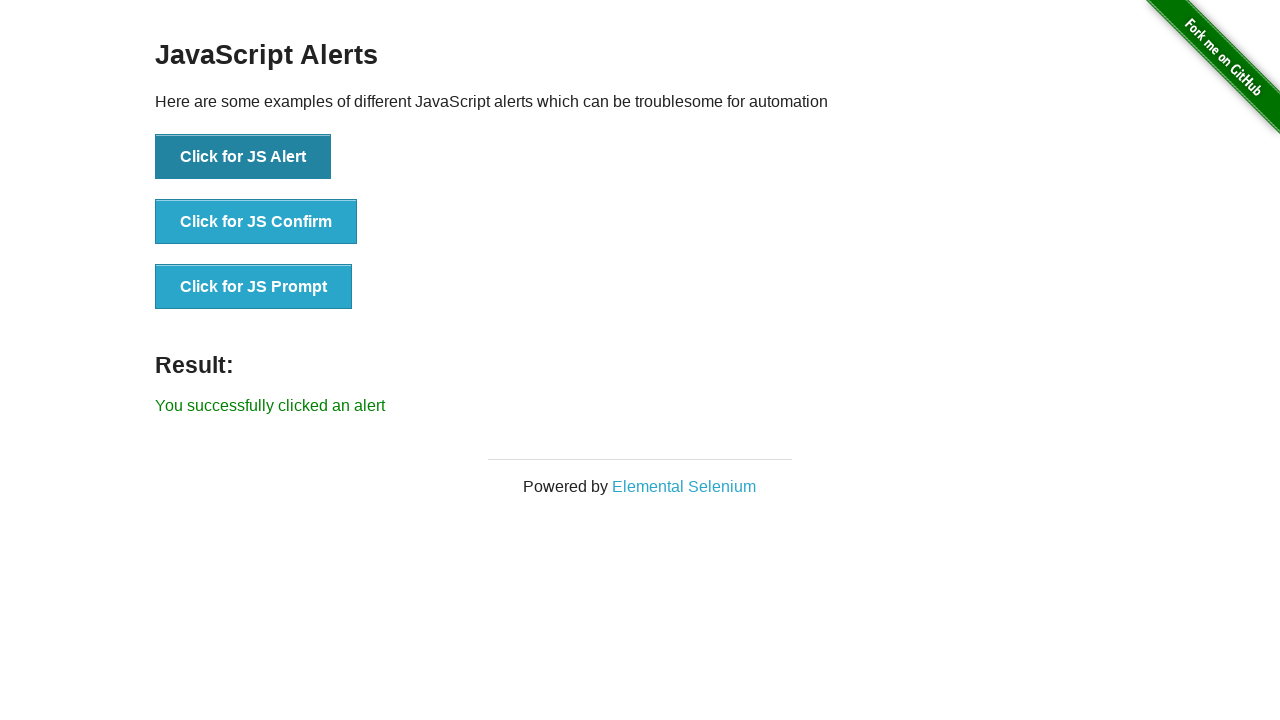

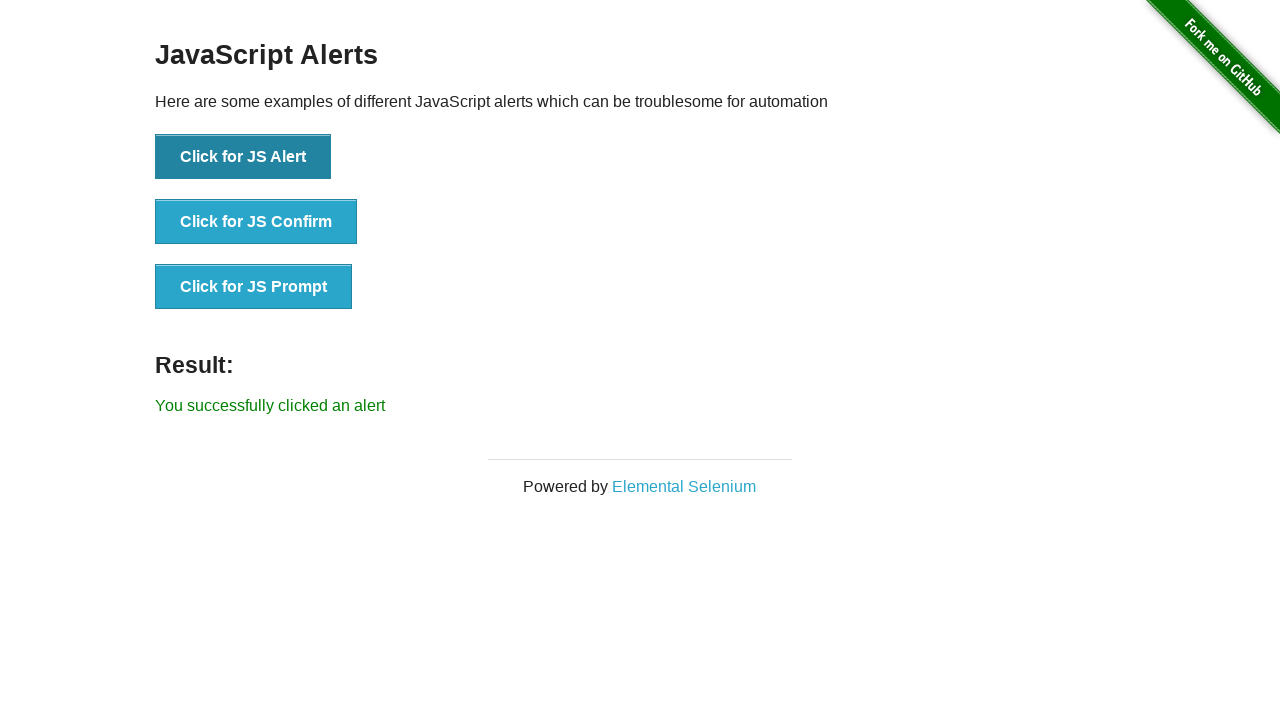